Tests a text box form by filling in user details (name, email, addresses) and submitting the form

Starting URL: https://demoqa.com/text-box

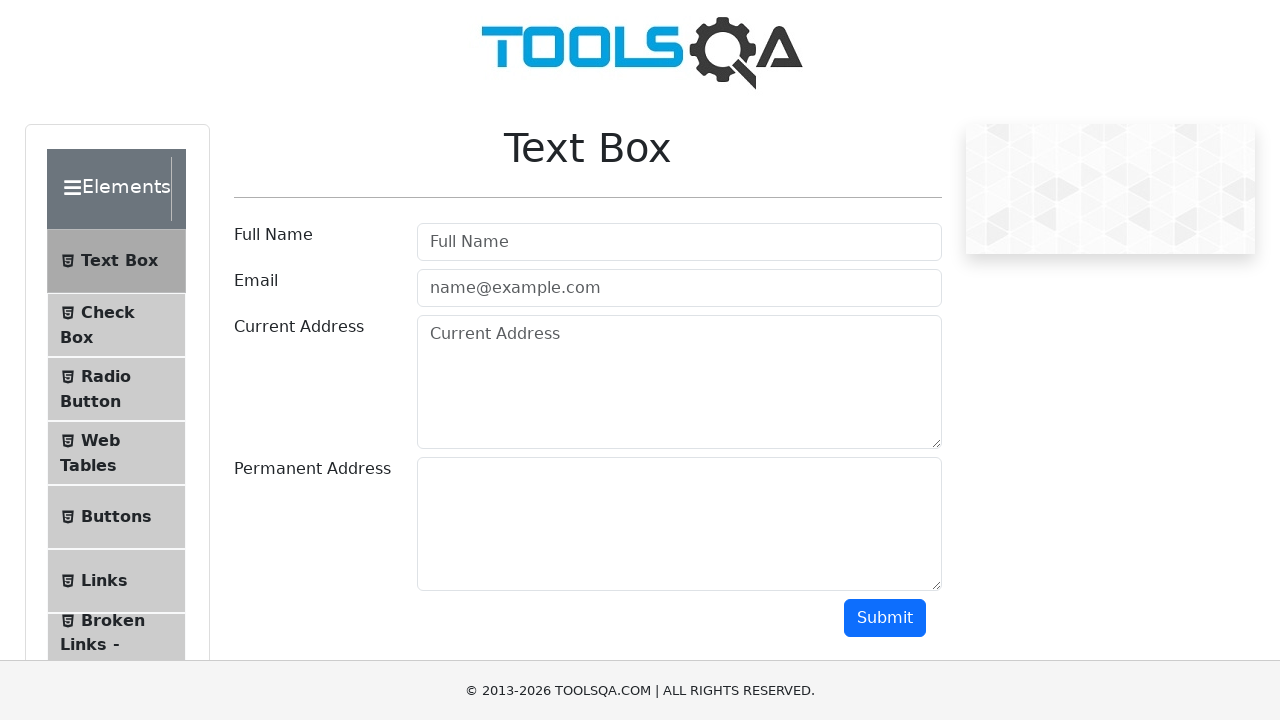

Filled user name field with 'abc' on //*[@id="userName"]
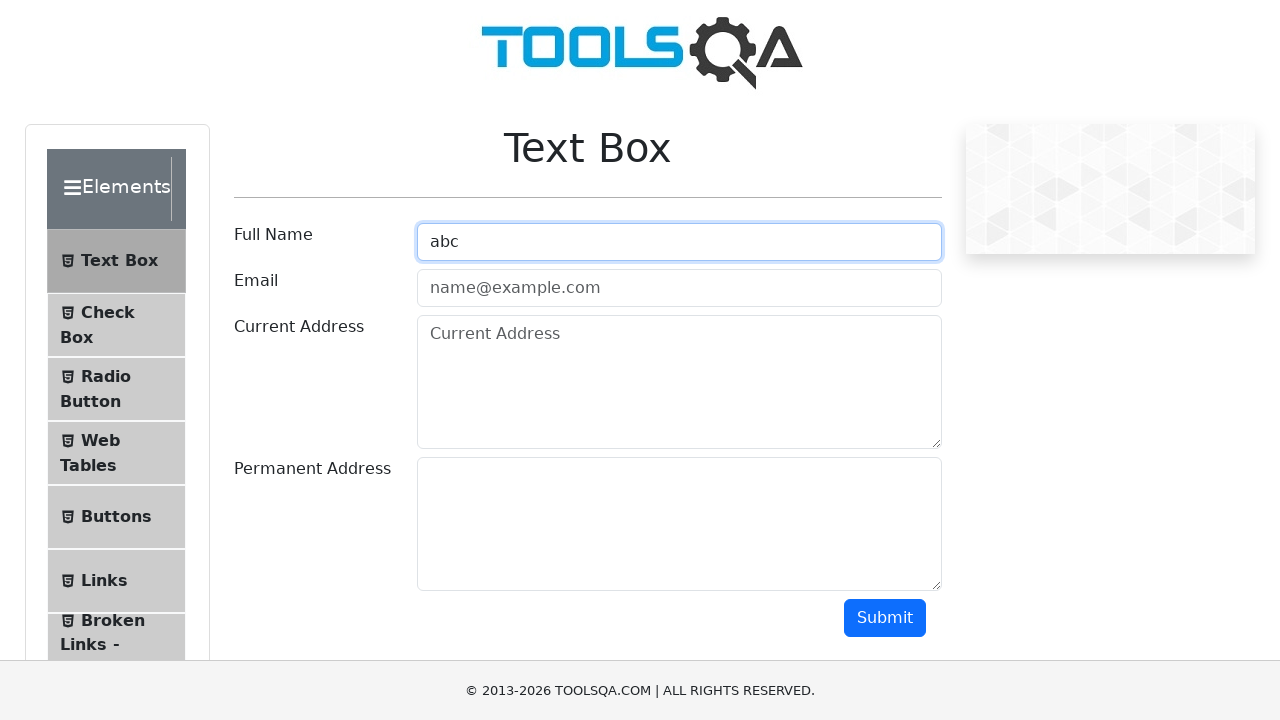

Filled email field with 'abc@gmail.com' on //*[@id="userEmail"]
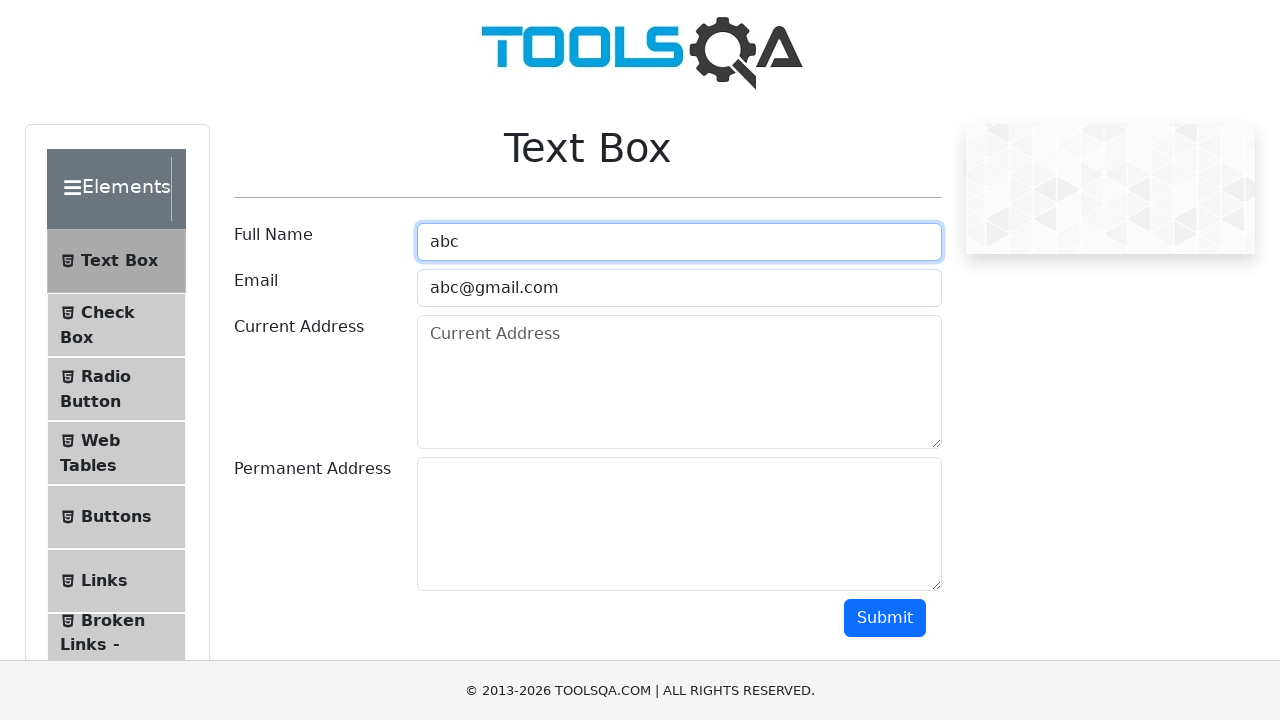

Filled current address field with 'asdfghjk' on //*[@id="currentAddress"]
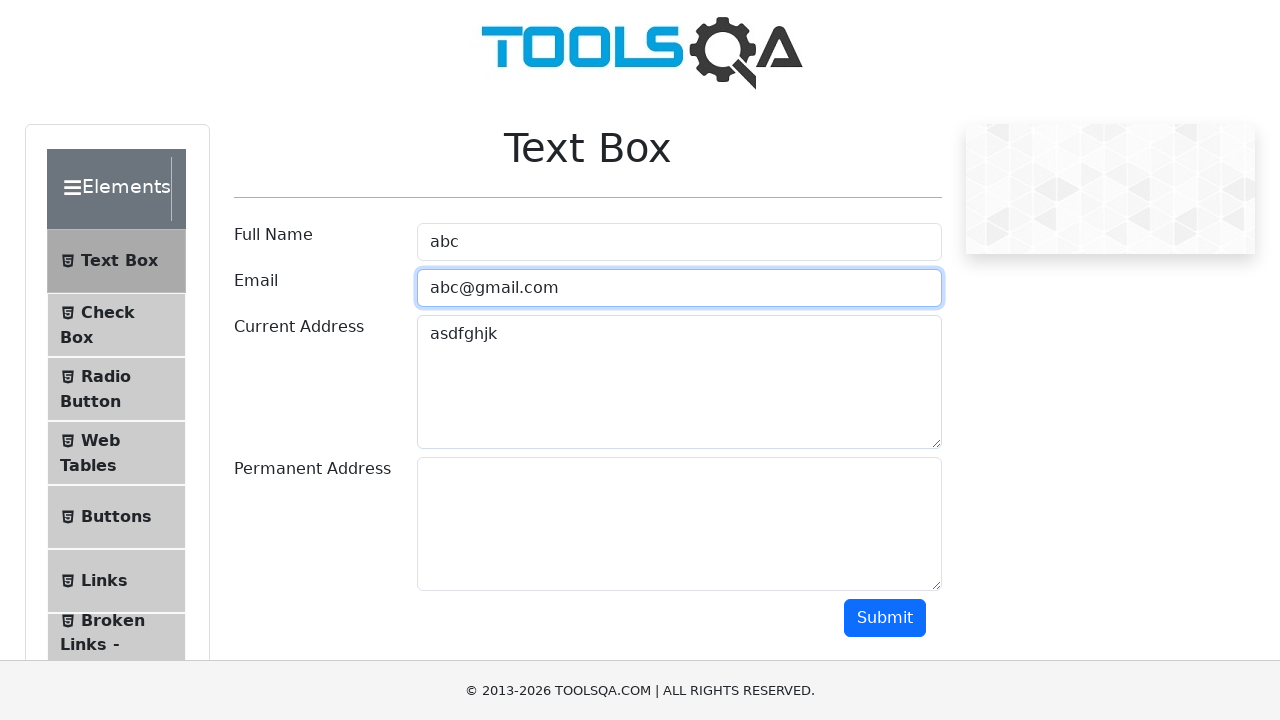

Filled permanent address field with 'dfghjkl' on //*[@id="permanentAddress"]
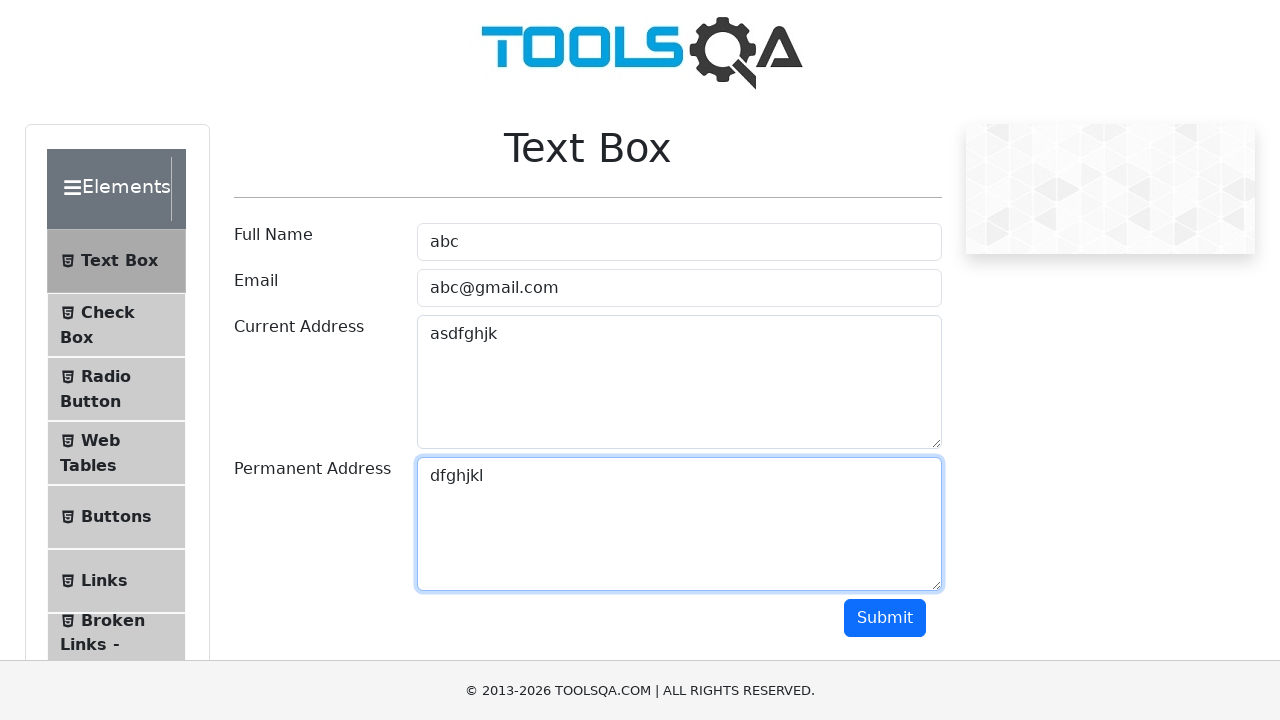

Located submit button
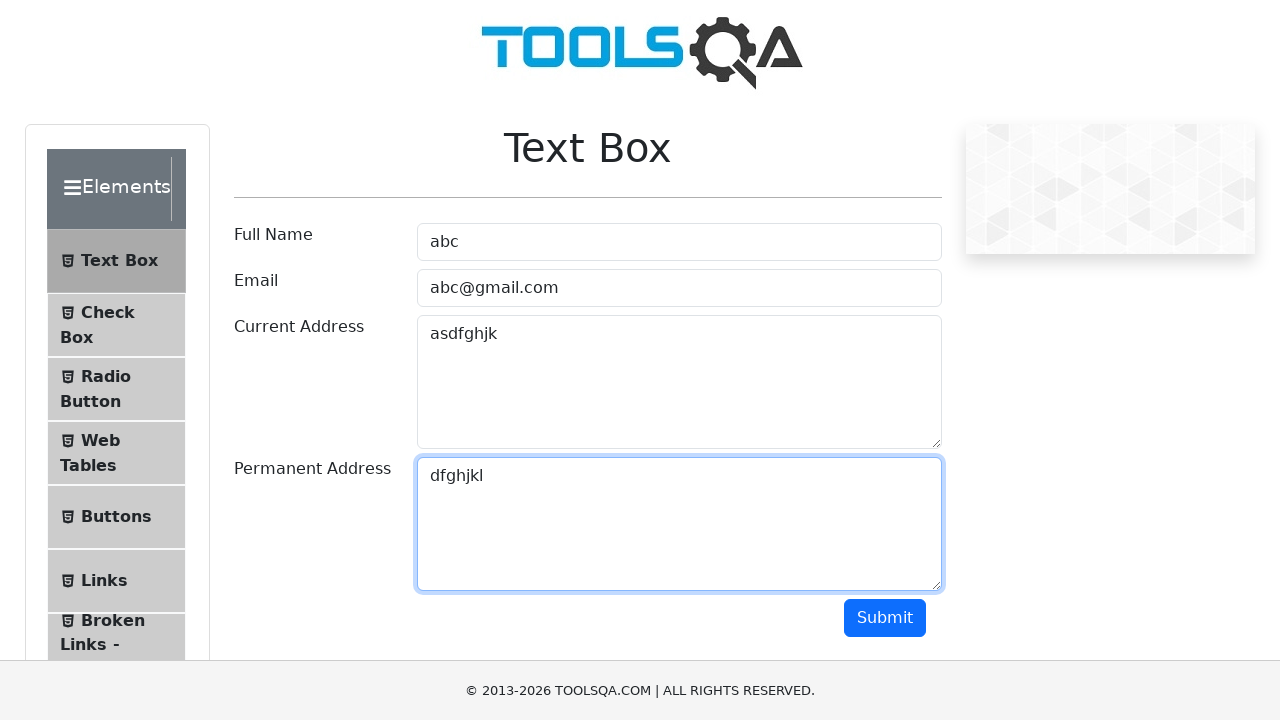

Scrolled submit button into view
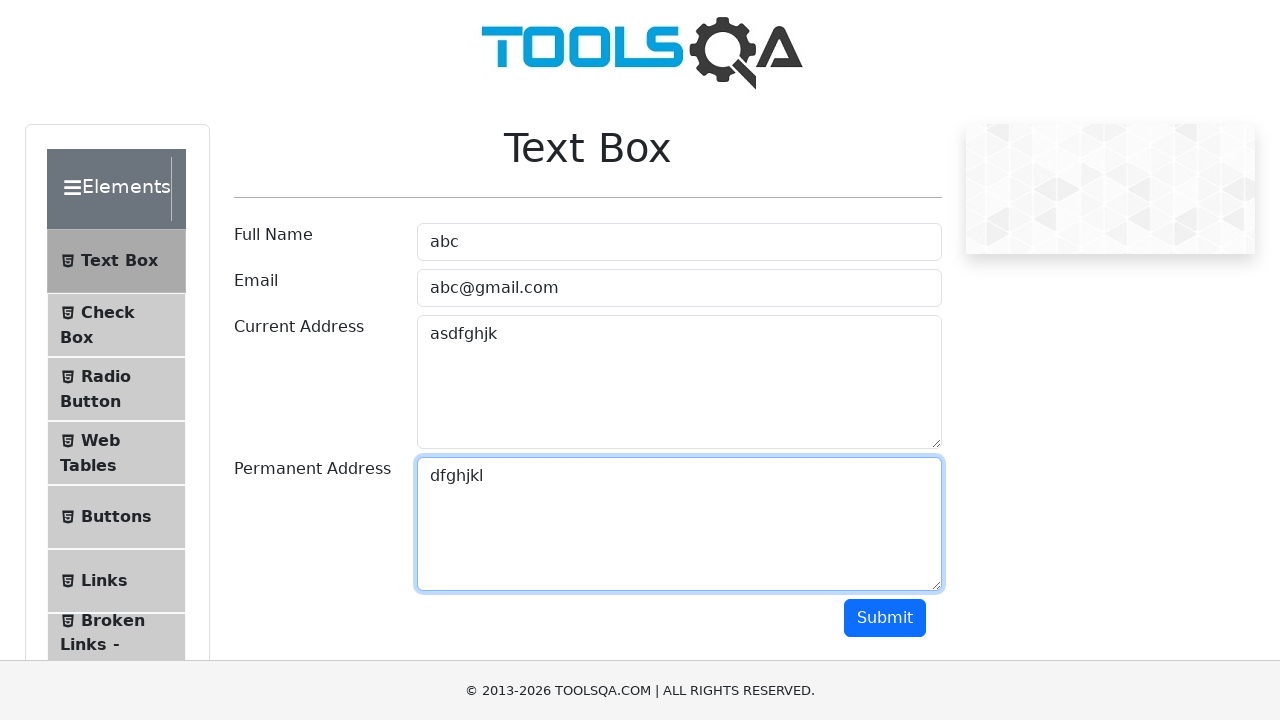

Clicked submit button to submit form at (885, 618) on xpath=//*[@id="submit"]
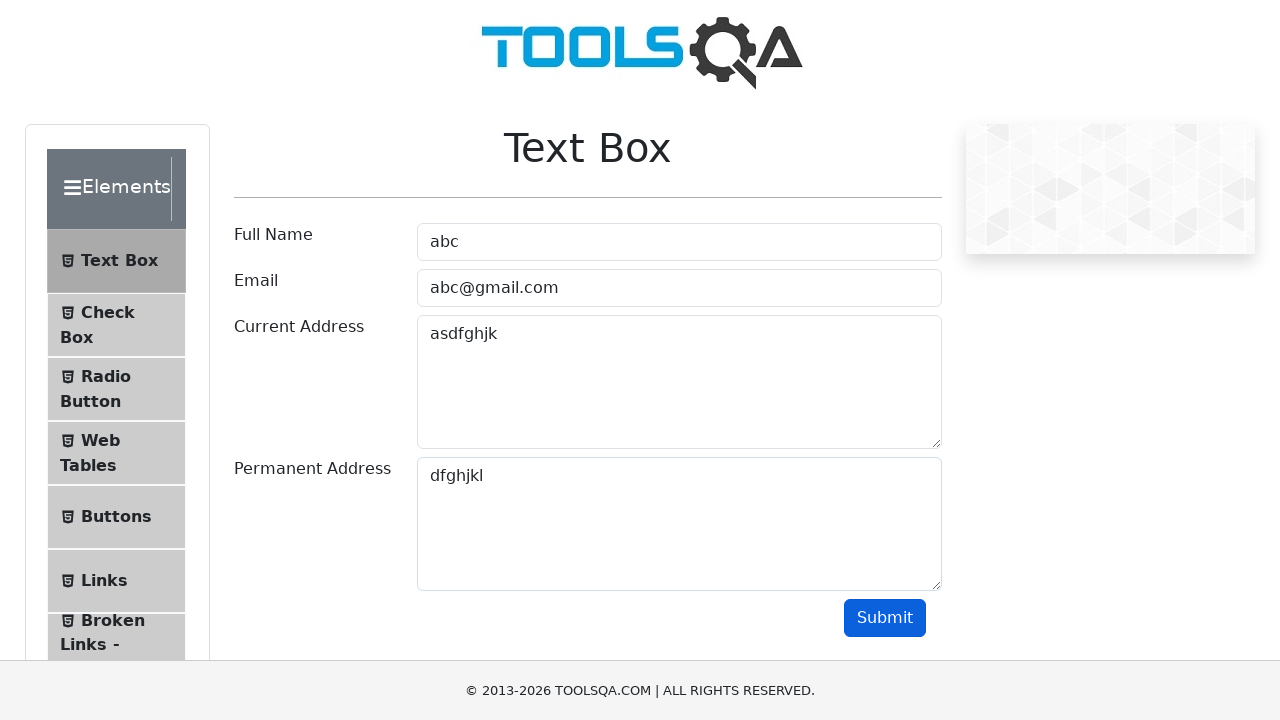

Form submission output appeared
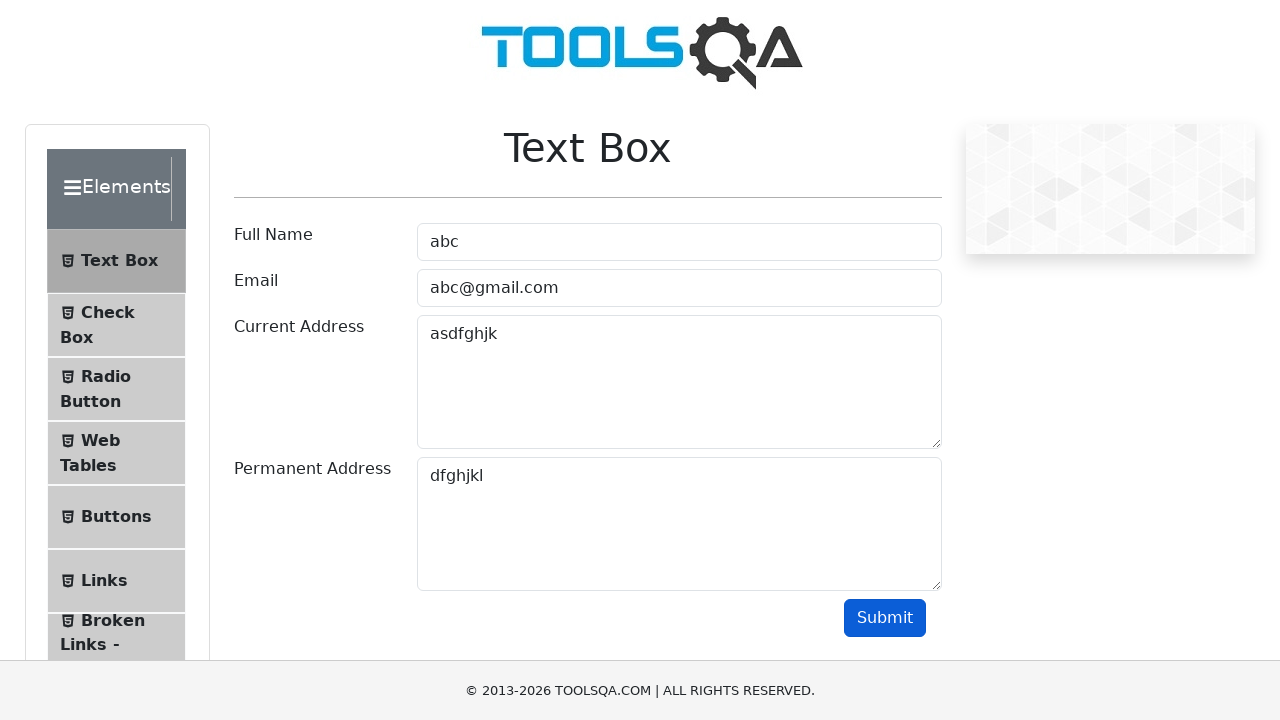

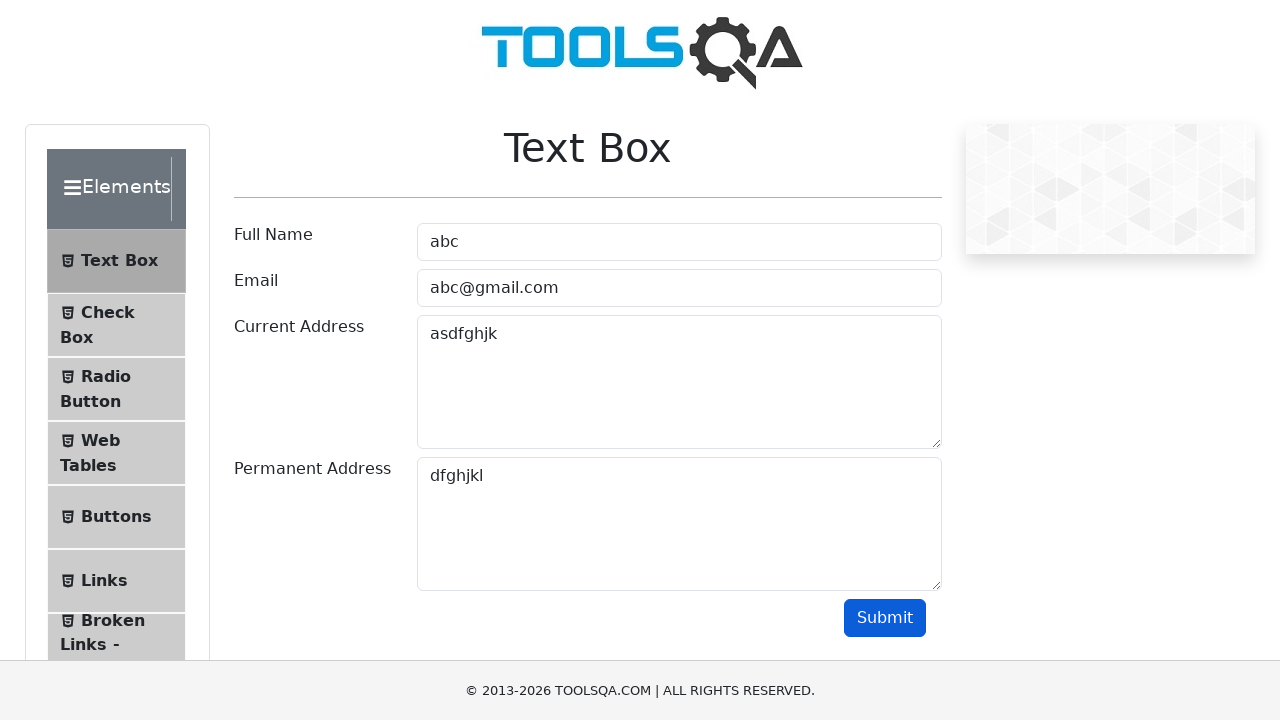